Tests working with multiple browser windows by storing the original window reference, clicking a link to open a new window, then finding the new window handle by comparing against the original, and switching between windows to verify titles.

Starting URL: https://the-internet.herokuapp.com/windows

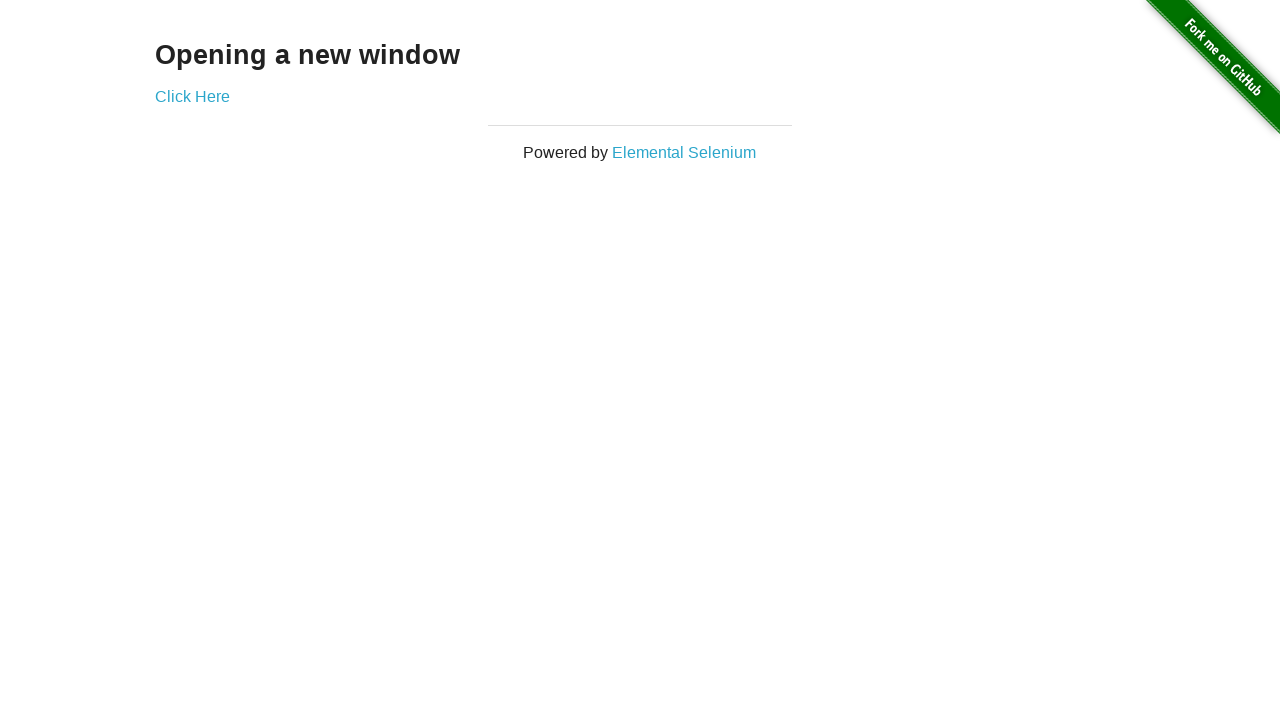

Stored reference to original page
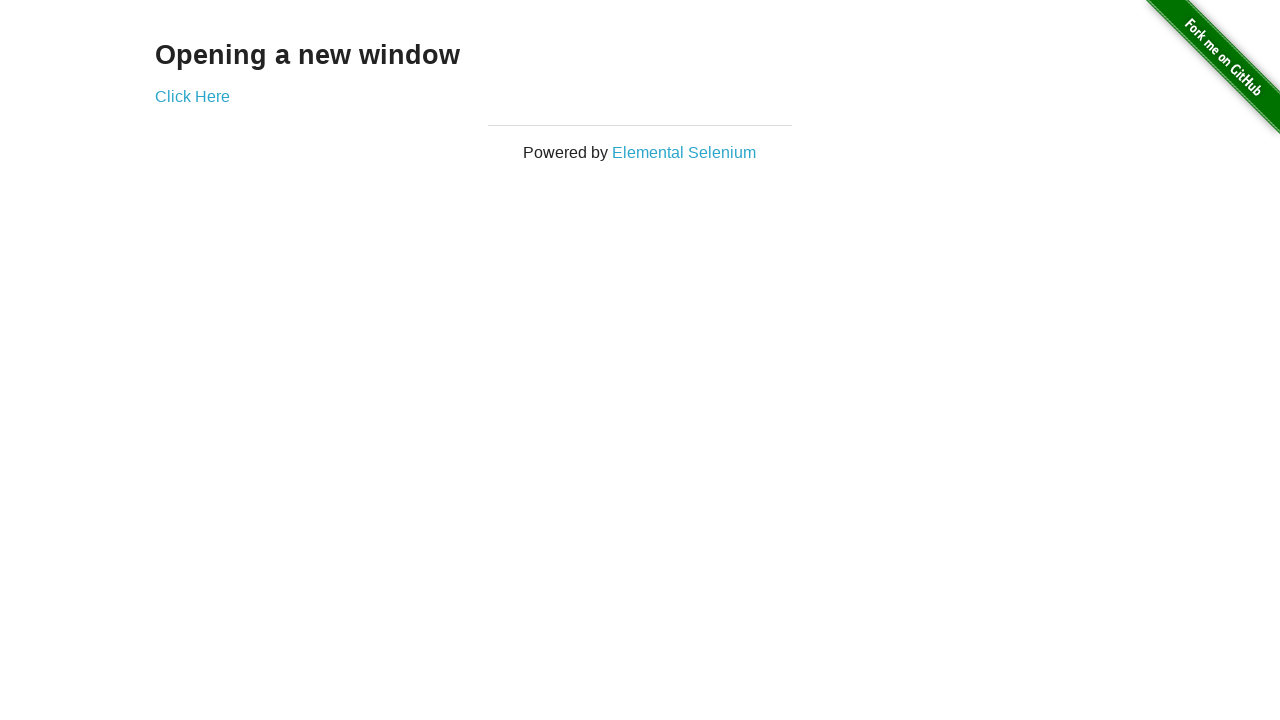

Clicked link to open new window at (192, 96) on .example a
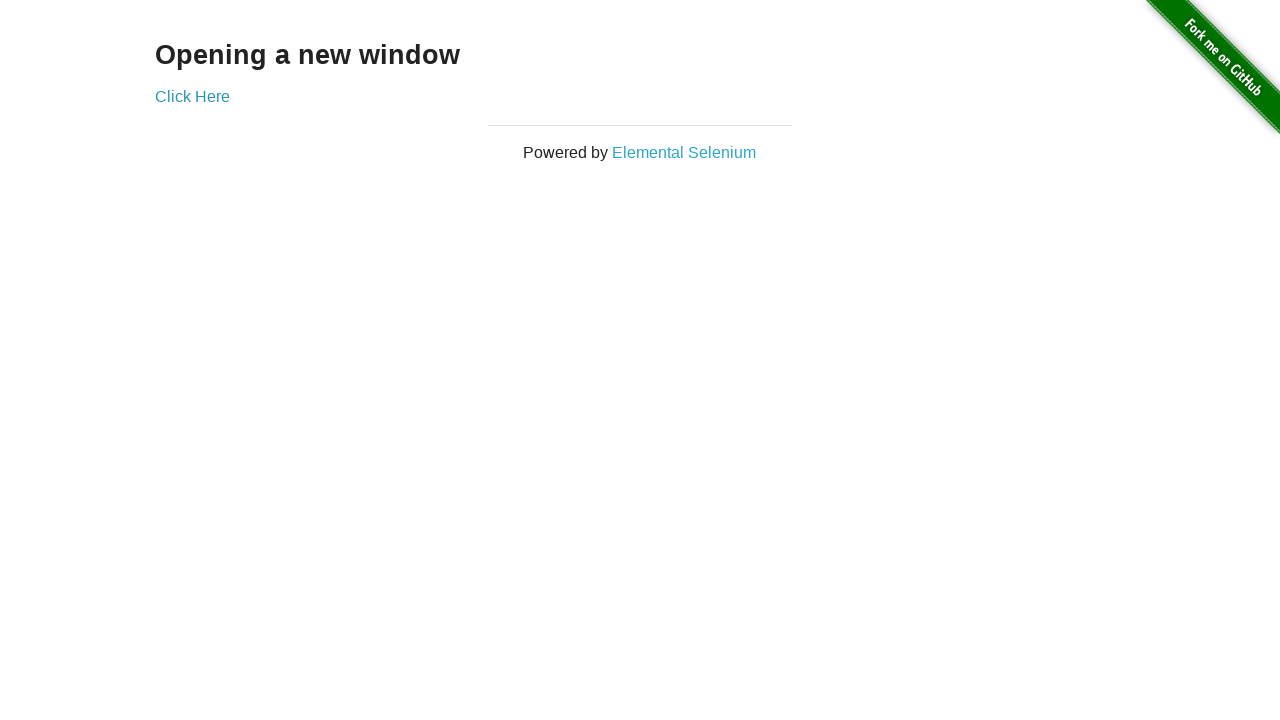

New window opened and reference captured
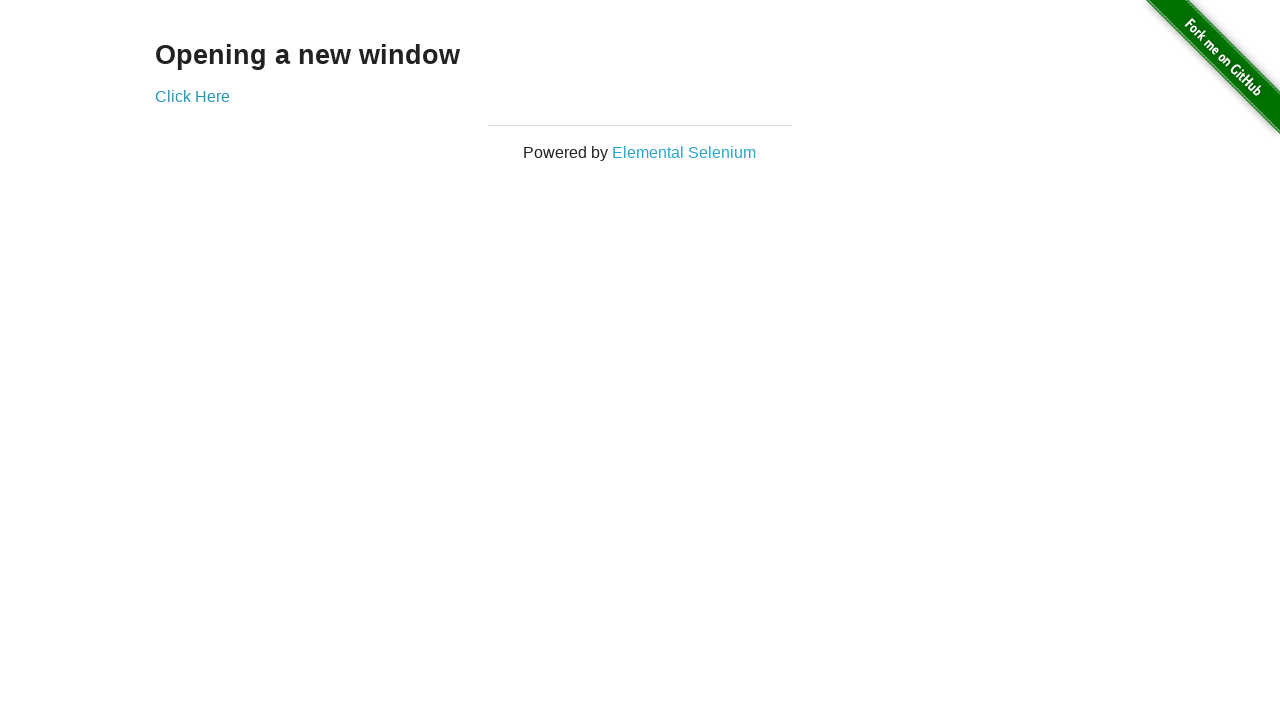

Verified original page title is 'The Internet'
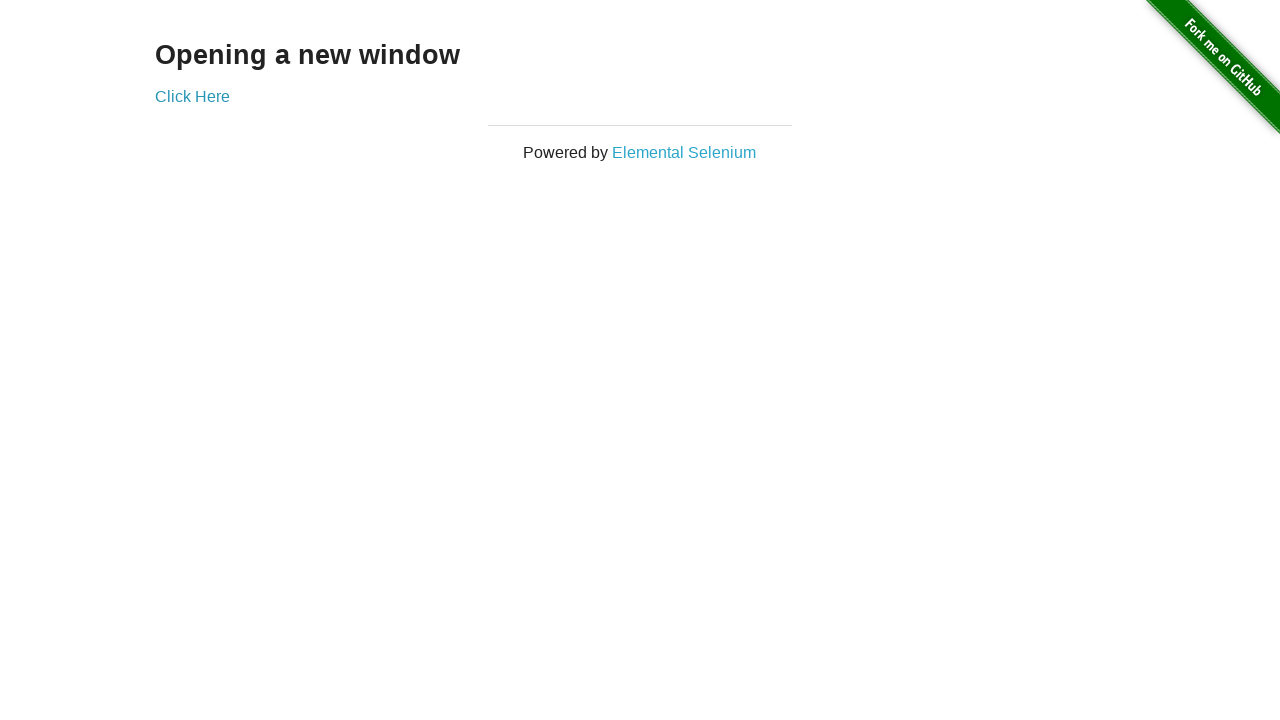

New page finished loading
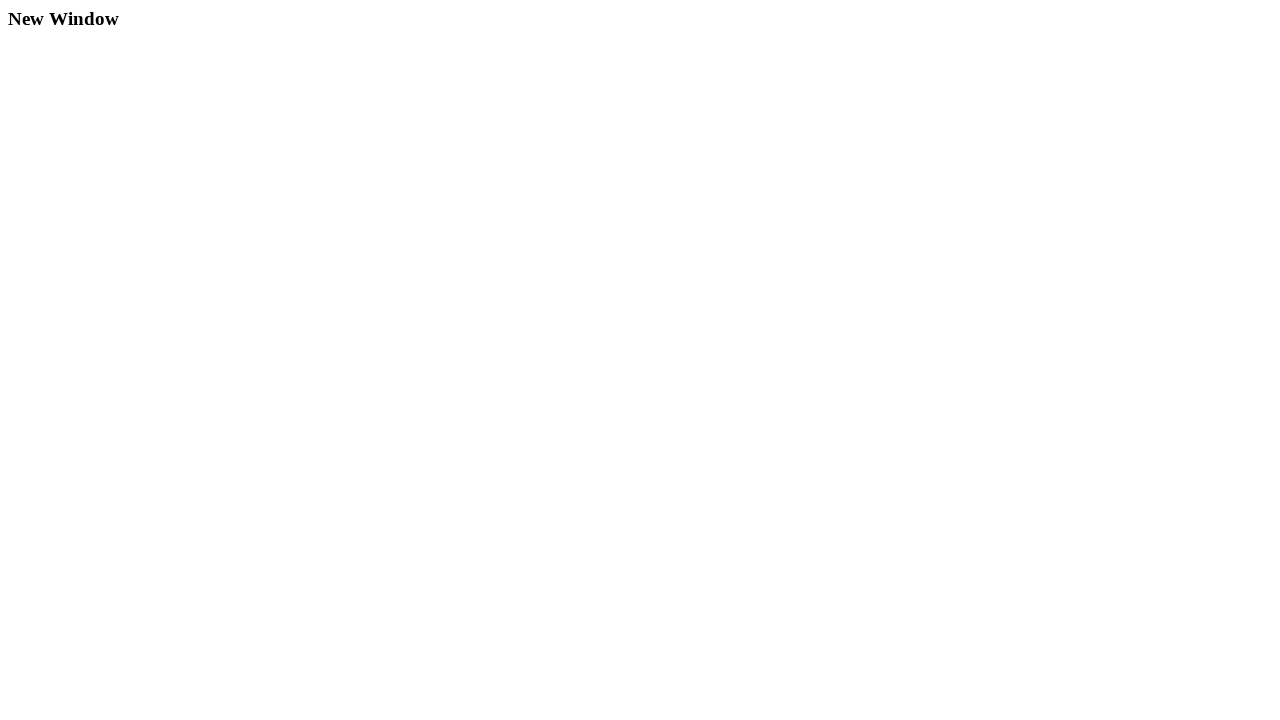

Verified new page title is 'New Window'
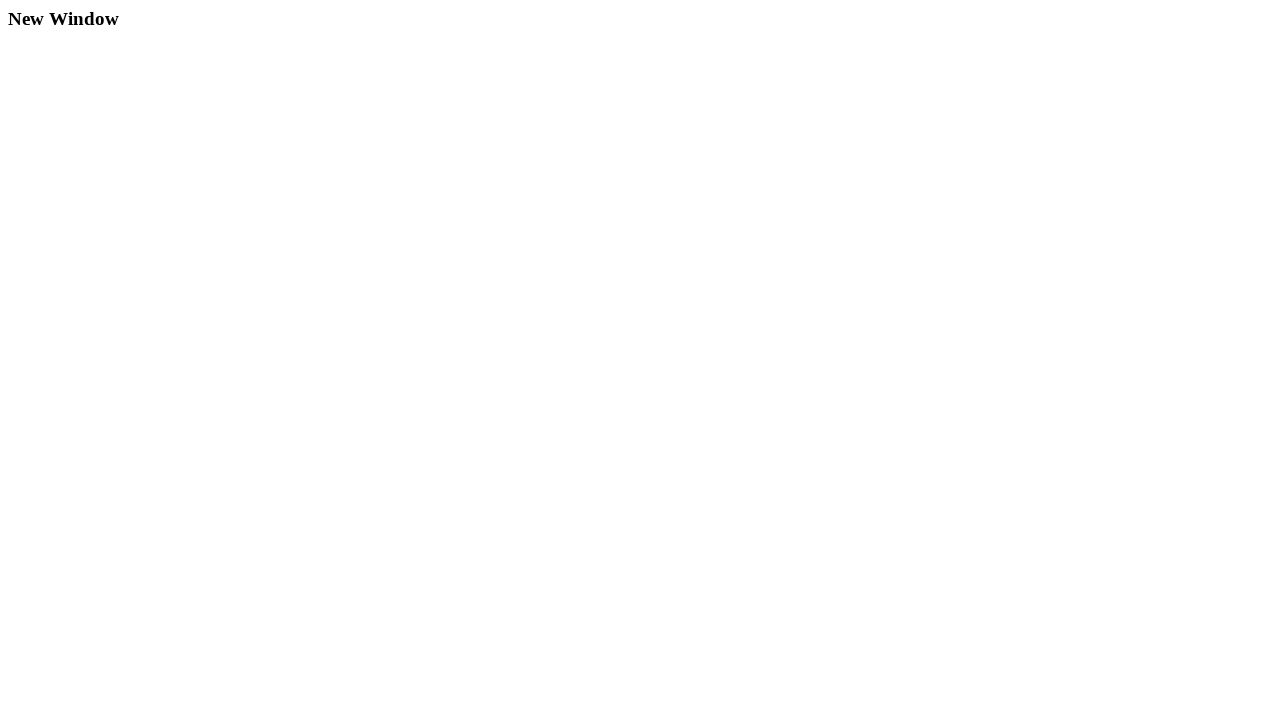

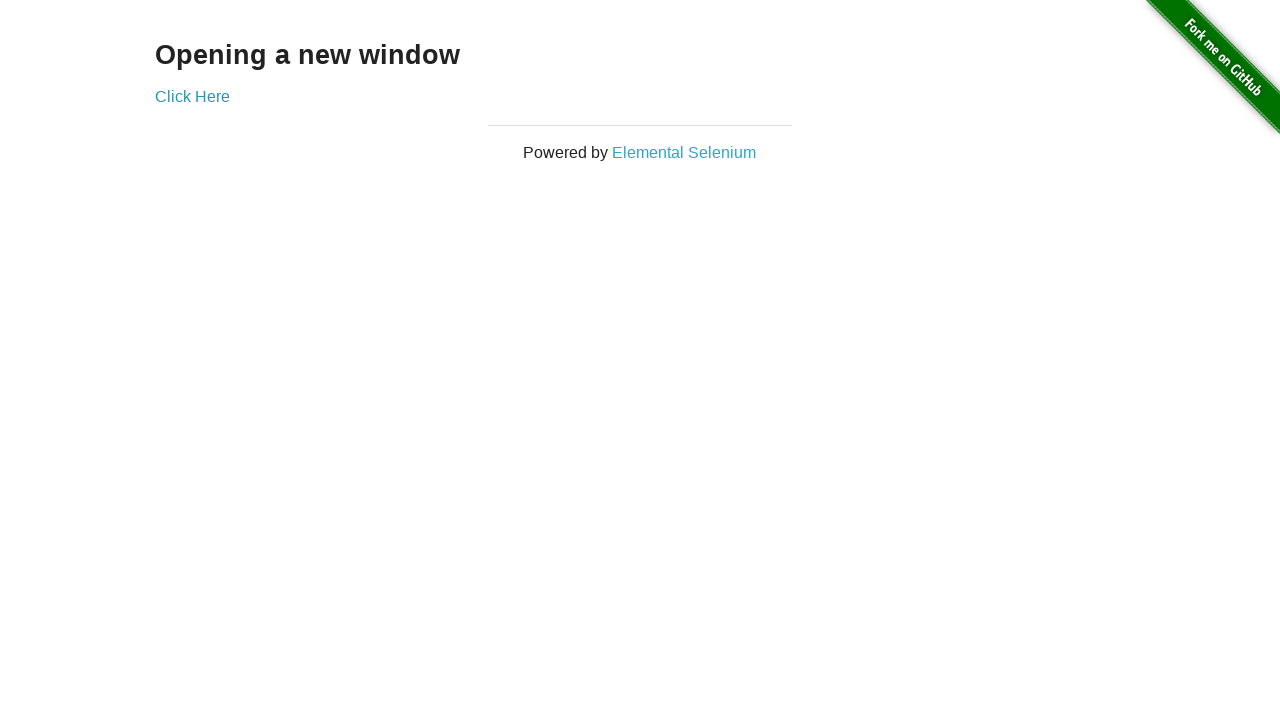